Tests the multiplication functionality of a calculator by entering 1 * 3 and verifying the result is 3

Starting URL: https://safatelli.github.io/tp-test-logiciel/assets/calc.html

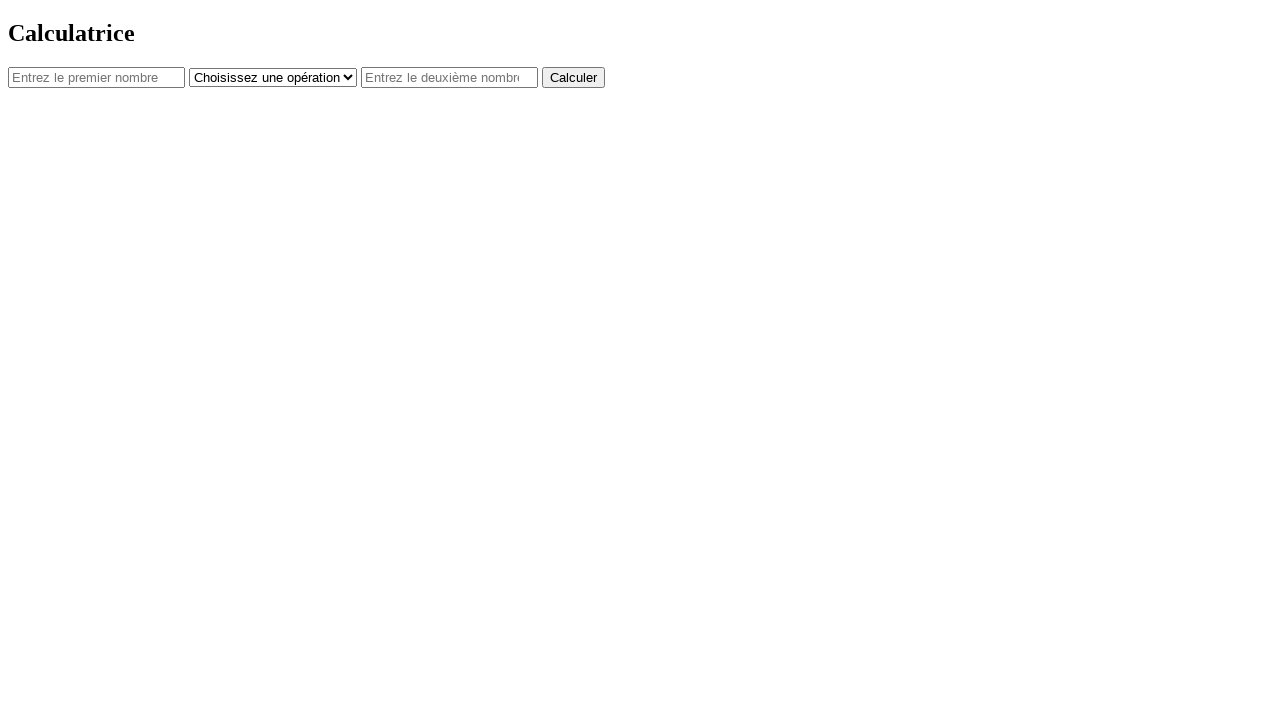

Navigated to calculator application
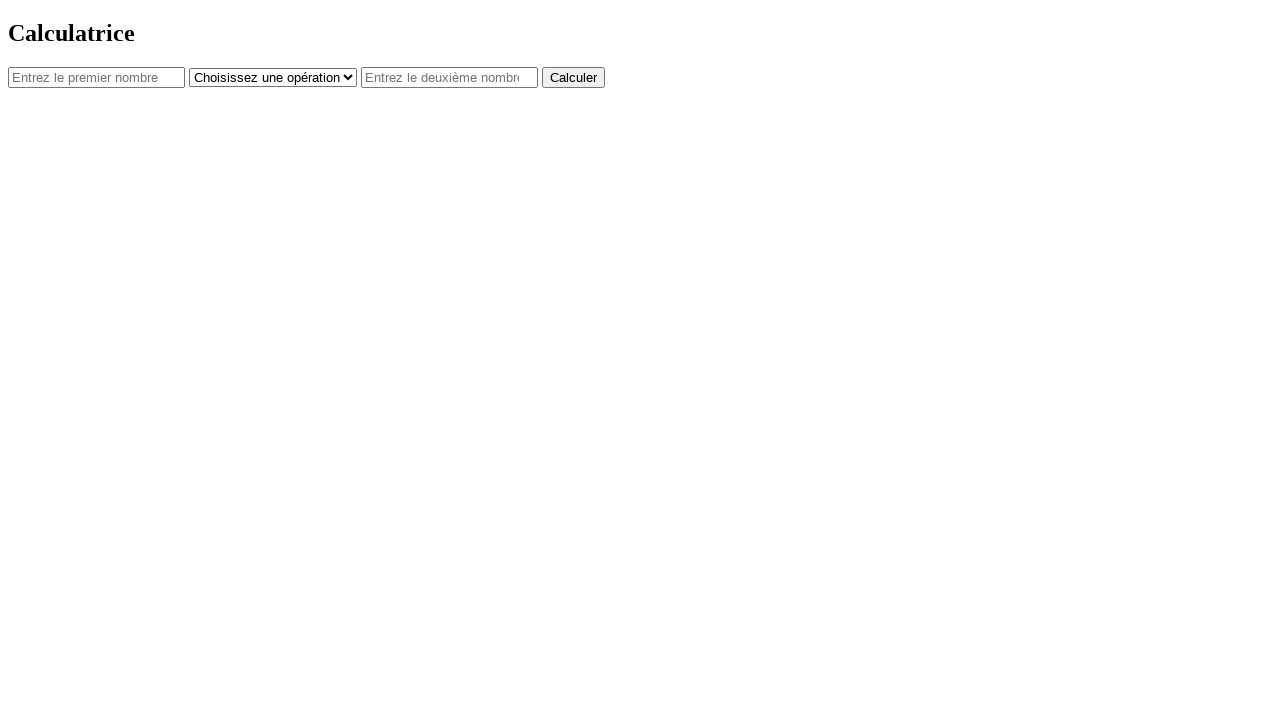

Clicked on first number field at (96, 77) on #num1
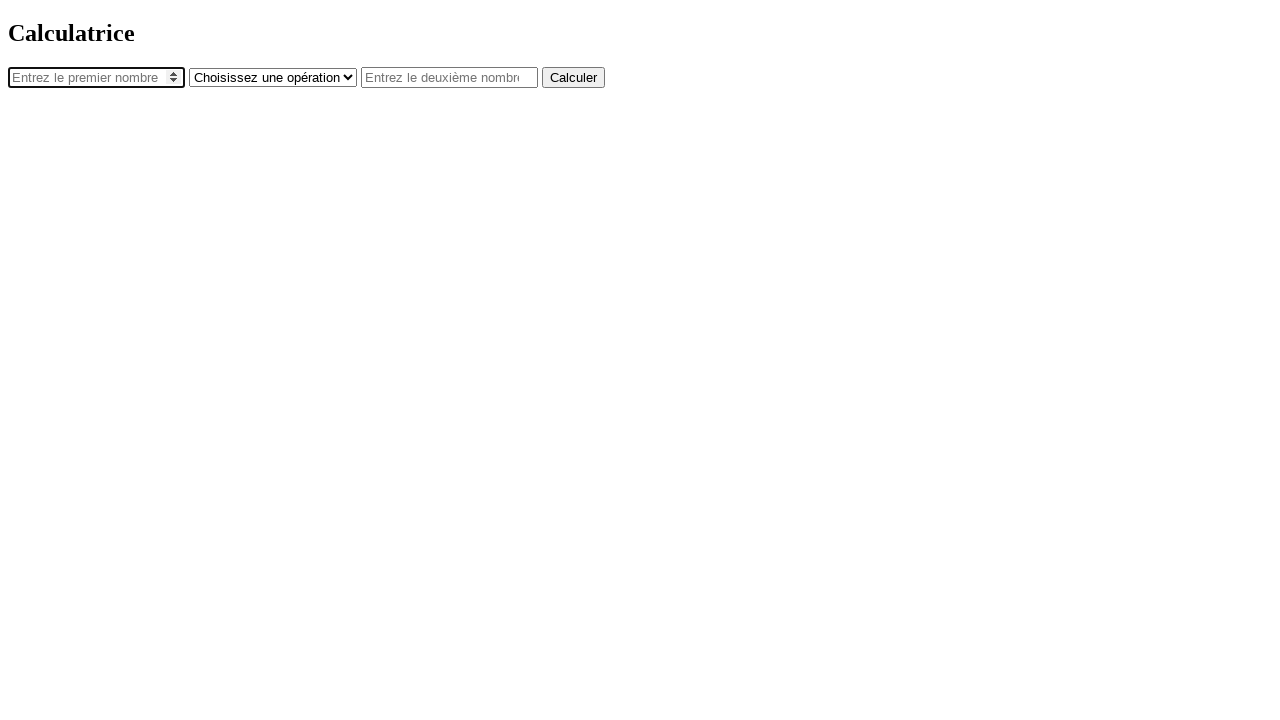

Entered '1' in first number field on #num1
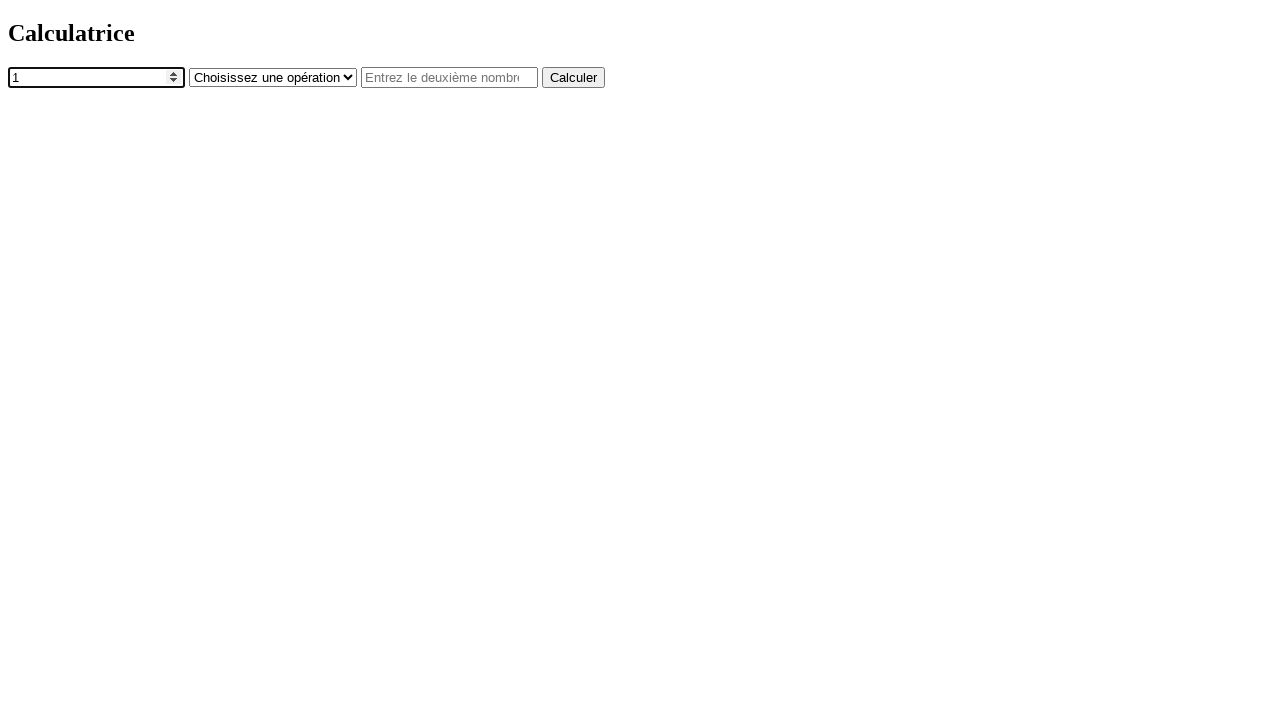

Clicked on operator dropdown at (273, 77) on #operator
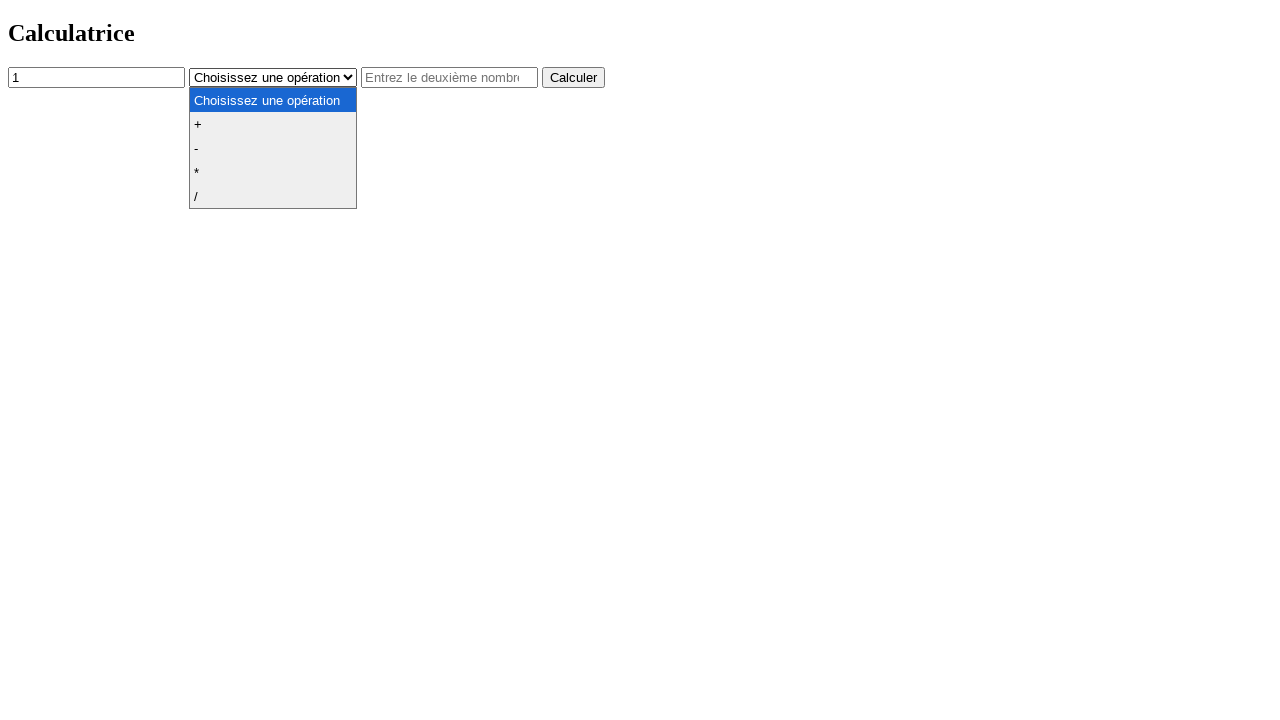

Clicked on second number field at (450, 77) on #num2
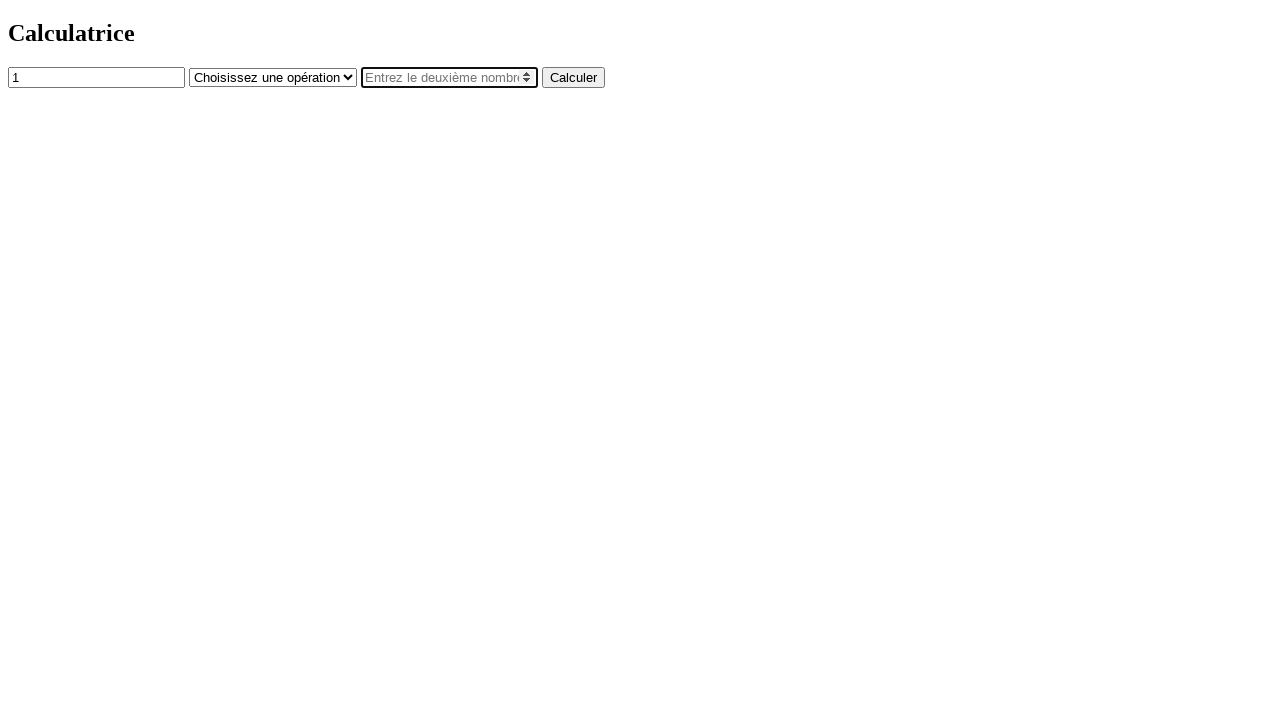

Entered '3' in second number field on #num2
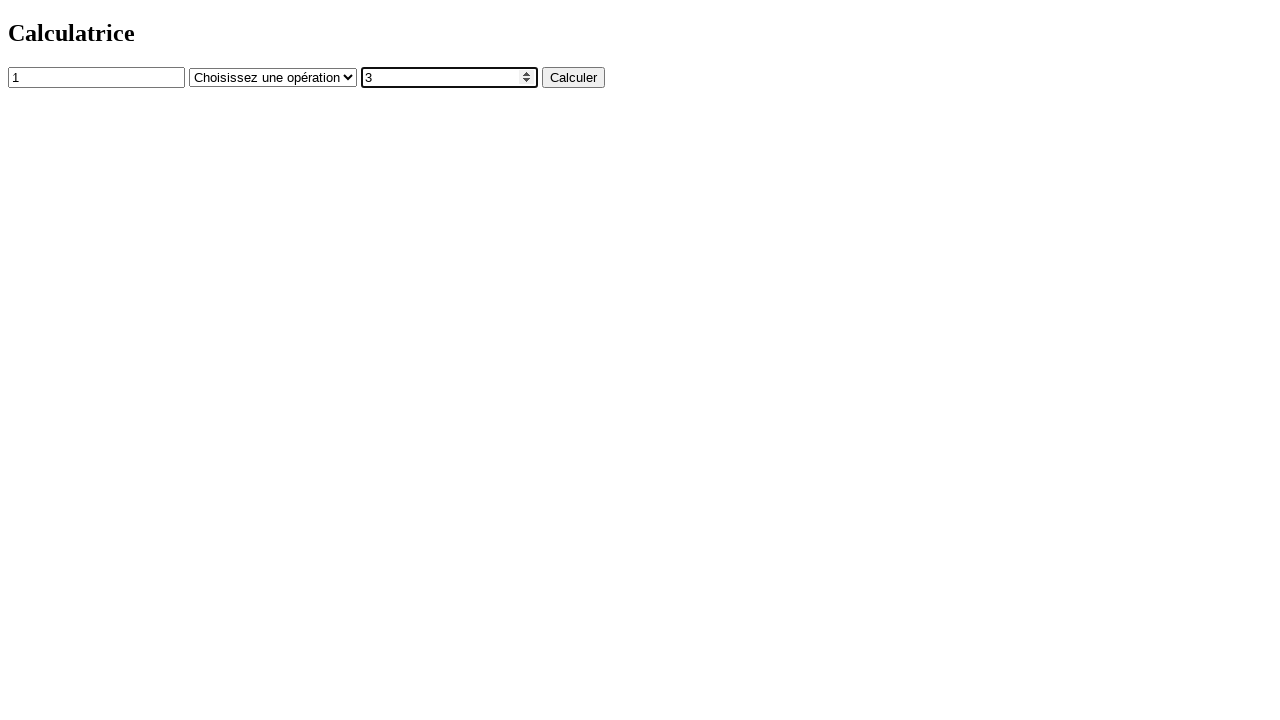

Selected multiplication operator '*' on #operator
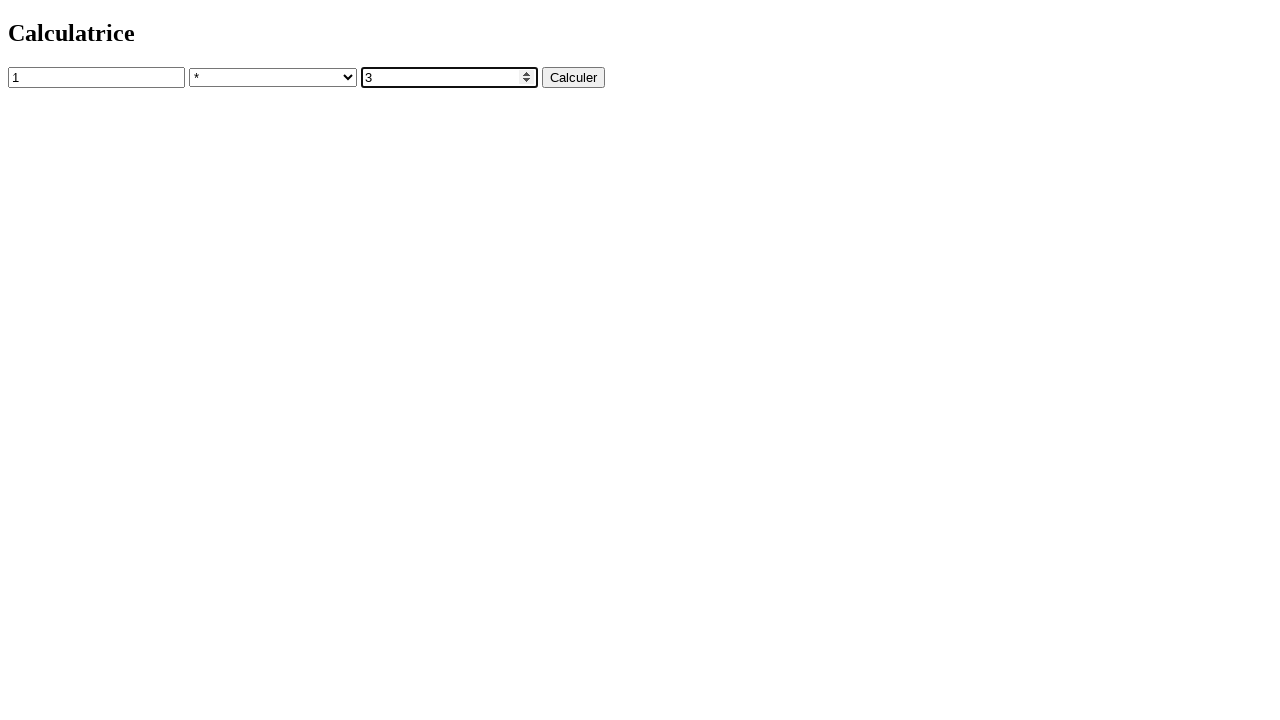

Clicked calculate button at (574, 77) on button
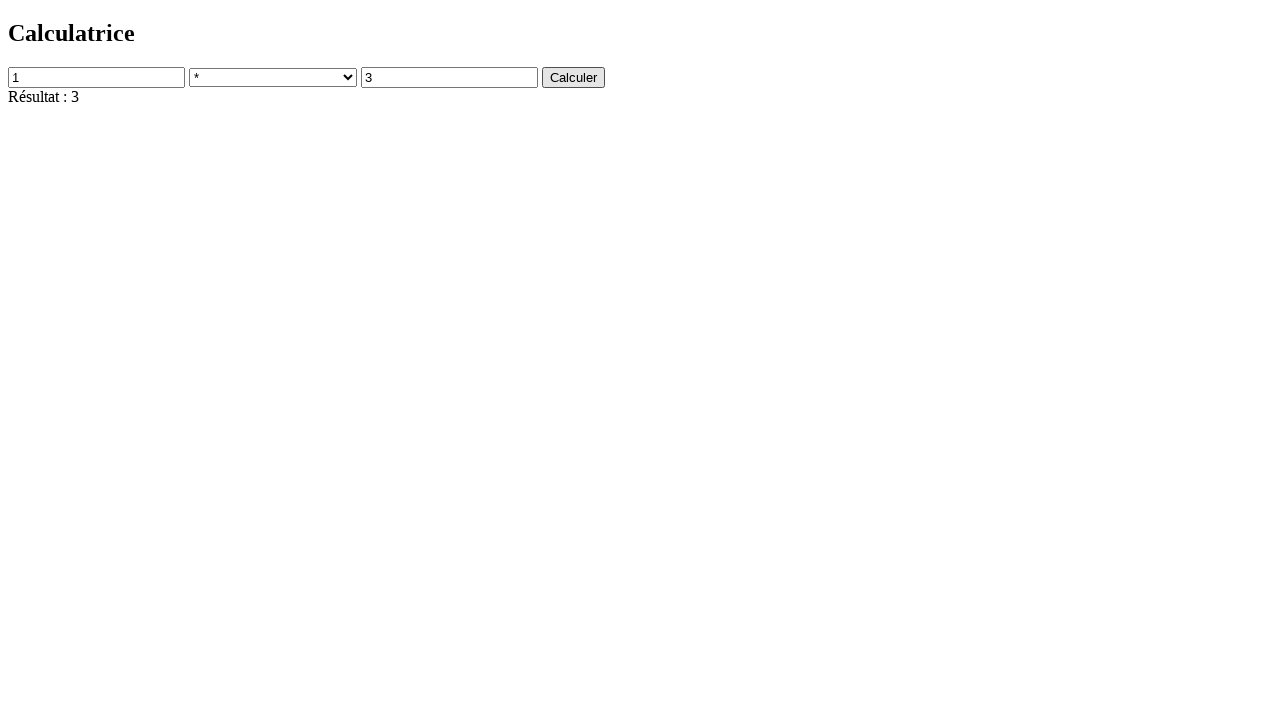

Verified multiplication result equals 'Résultat : 3'
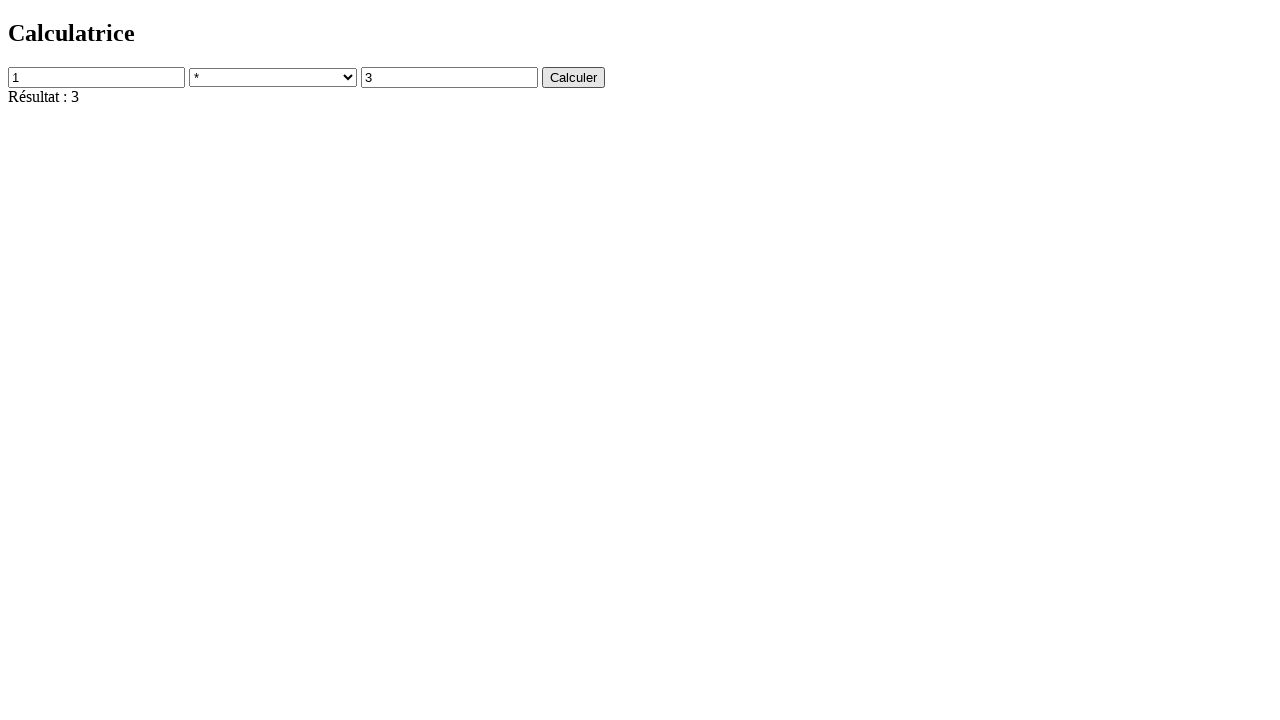

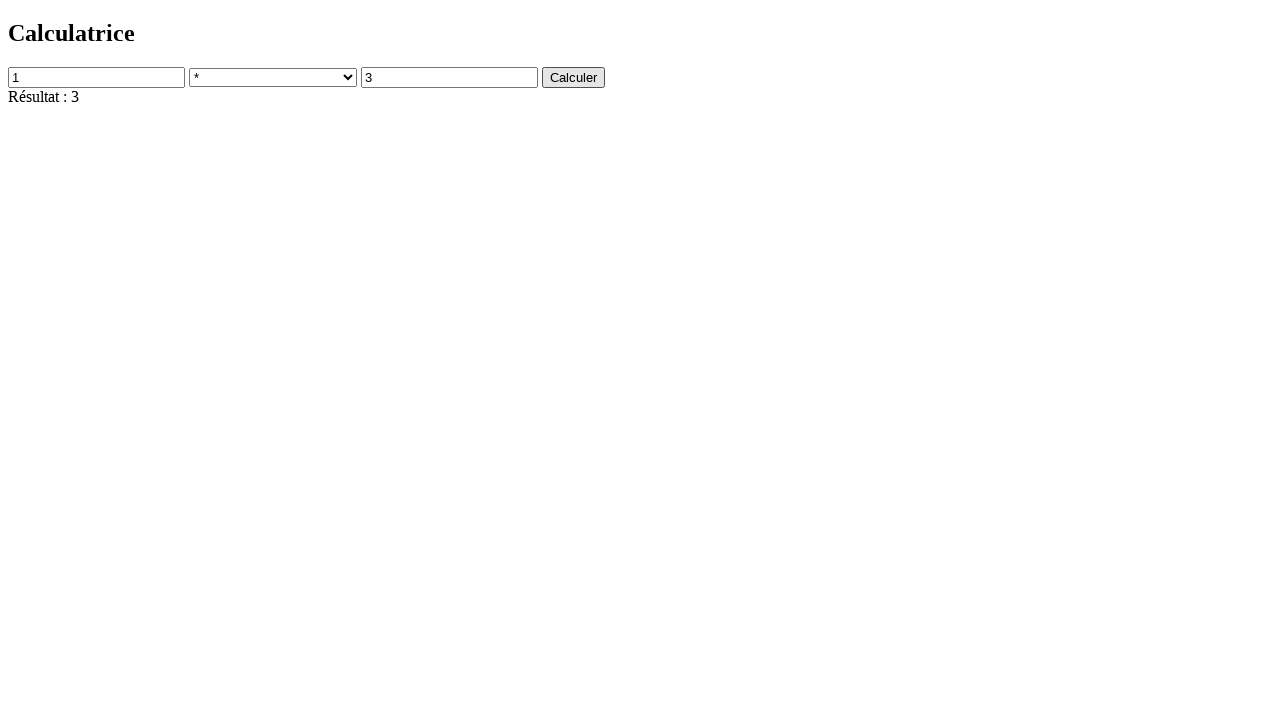